Tests that clicking sub checkboxes again unselects them and their related checkboxes

Starting URL: https://www.tutorialspoint.com/selenium/practice/check-box.php

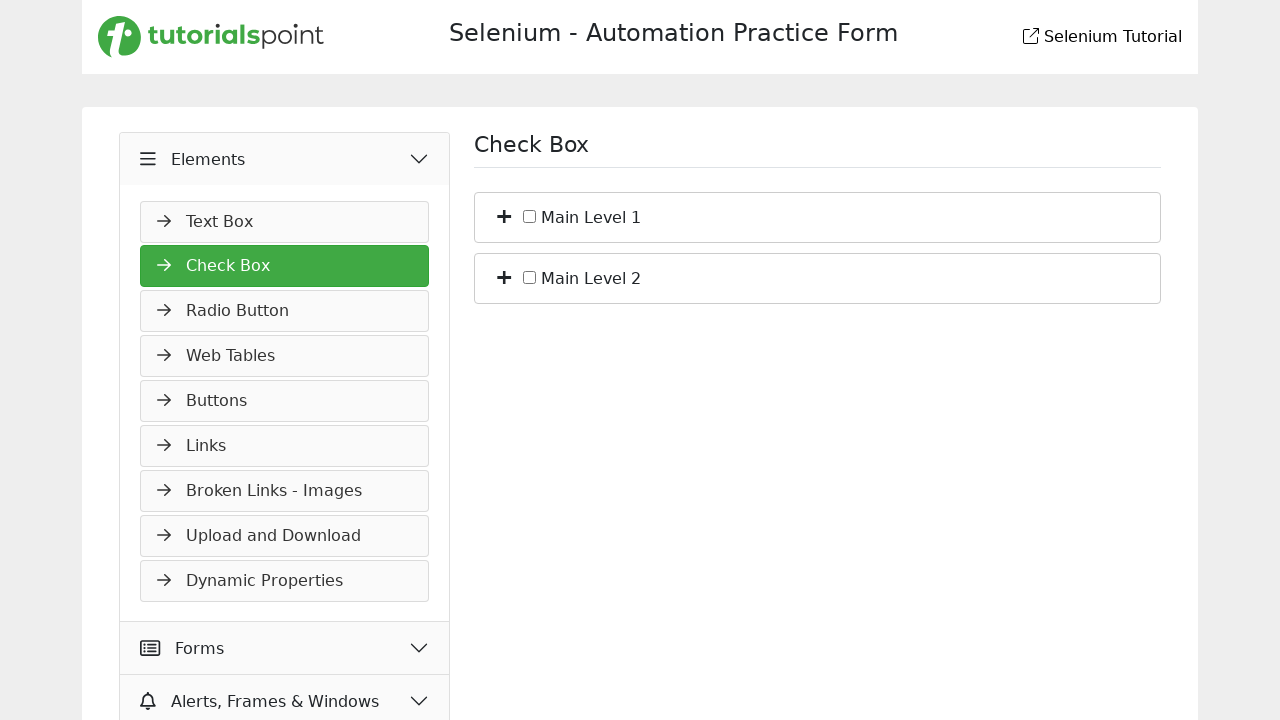

Clicked plus icon to expand checkbox tree at (504, 215) on [class*="plus"] >> nth=0
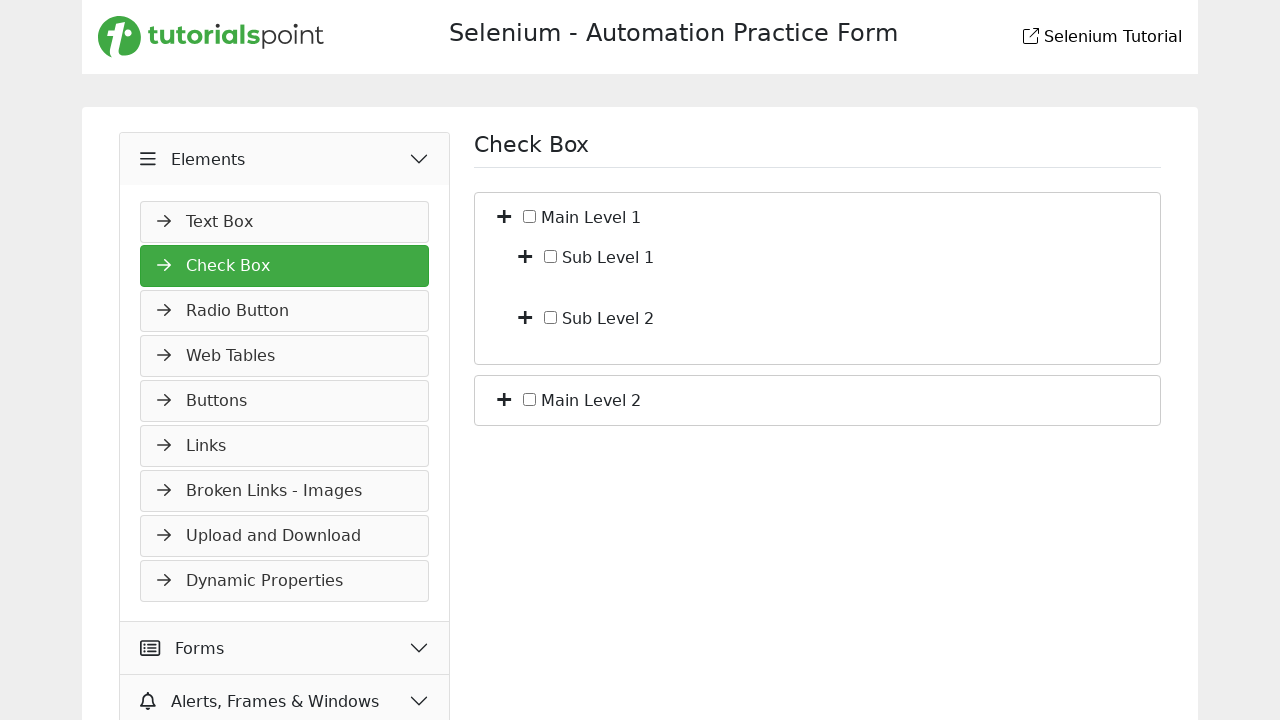

Clicked plus icon to expand checkbox tree at (525, 255) on [class*="plus"] >> nth=1
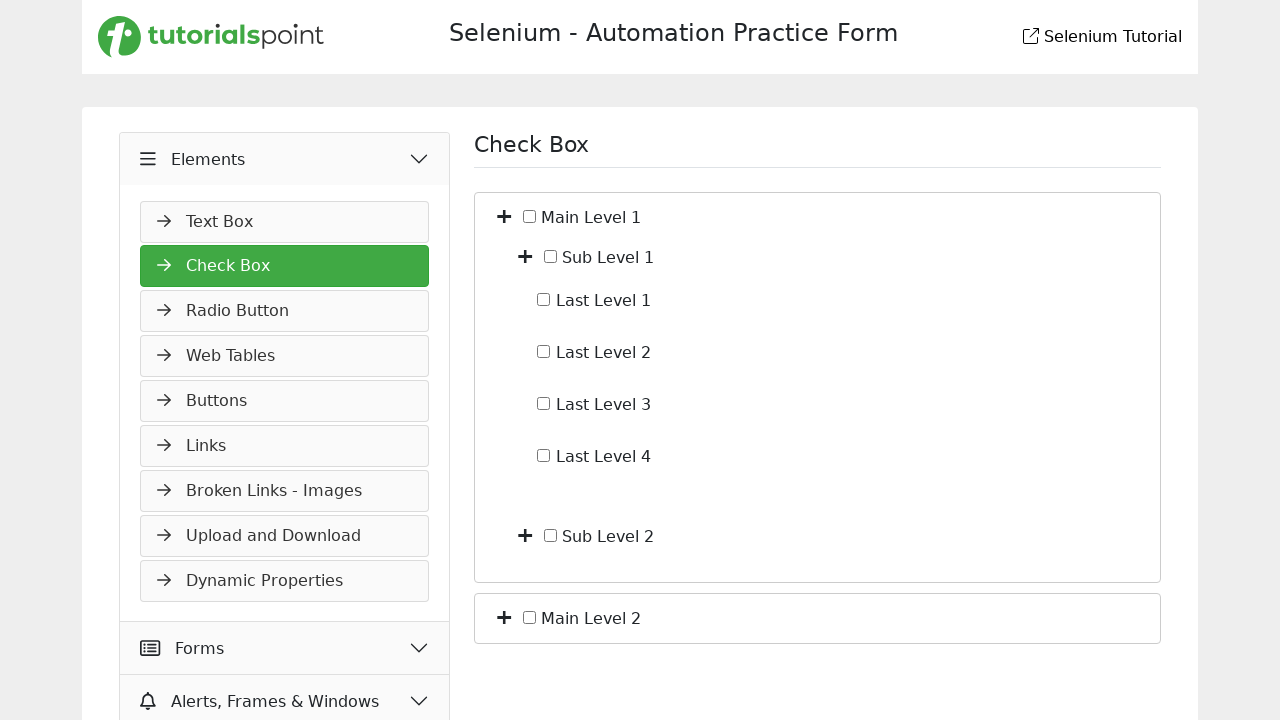

Clicked plus icon to expand checkbox tree at (525, 534) on [class*="plus"] >> nth=2
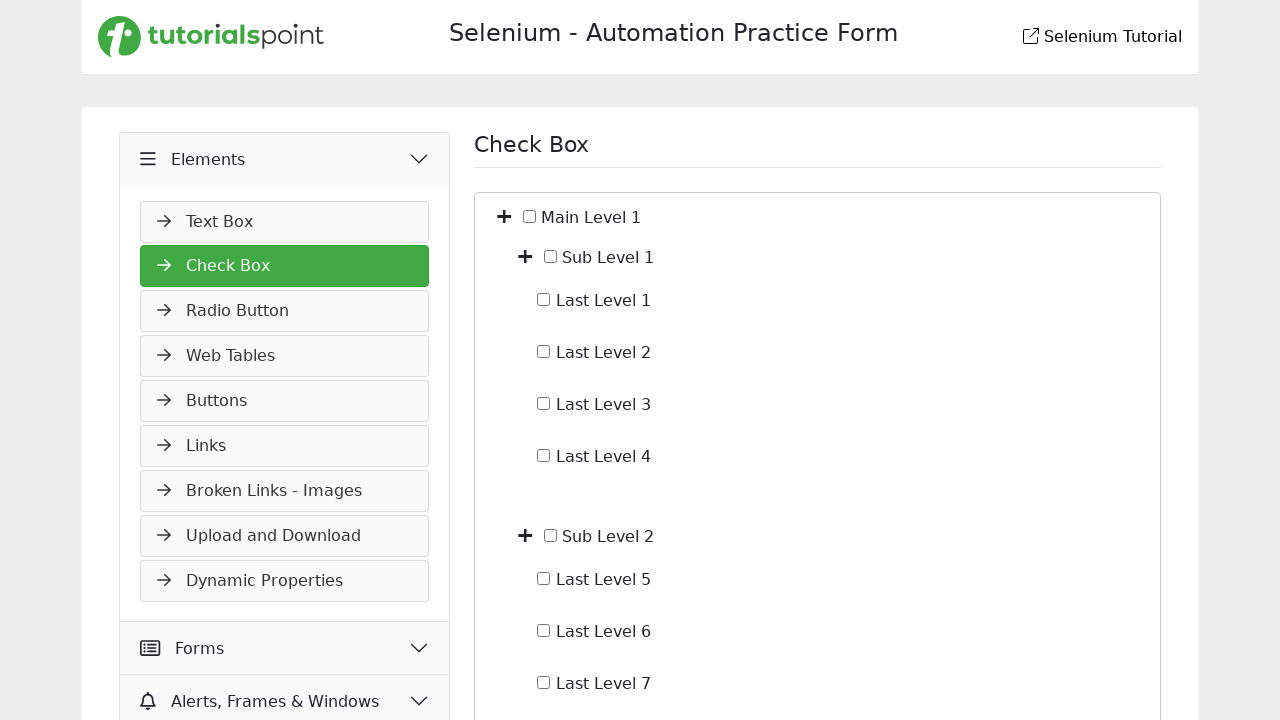

Clicked plus icon to expand checkbox tree at (504, 592) on [class*="plus"] >> nth=3
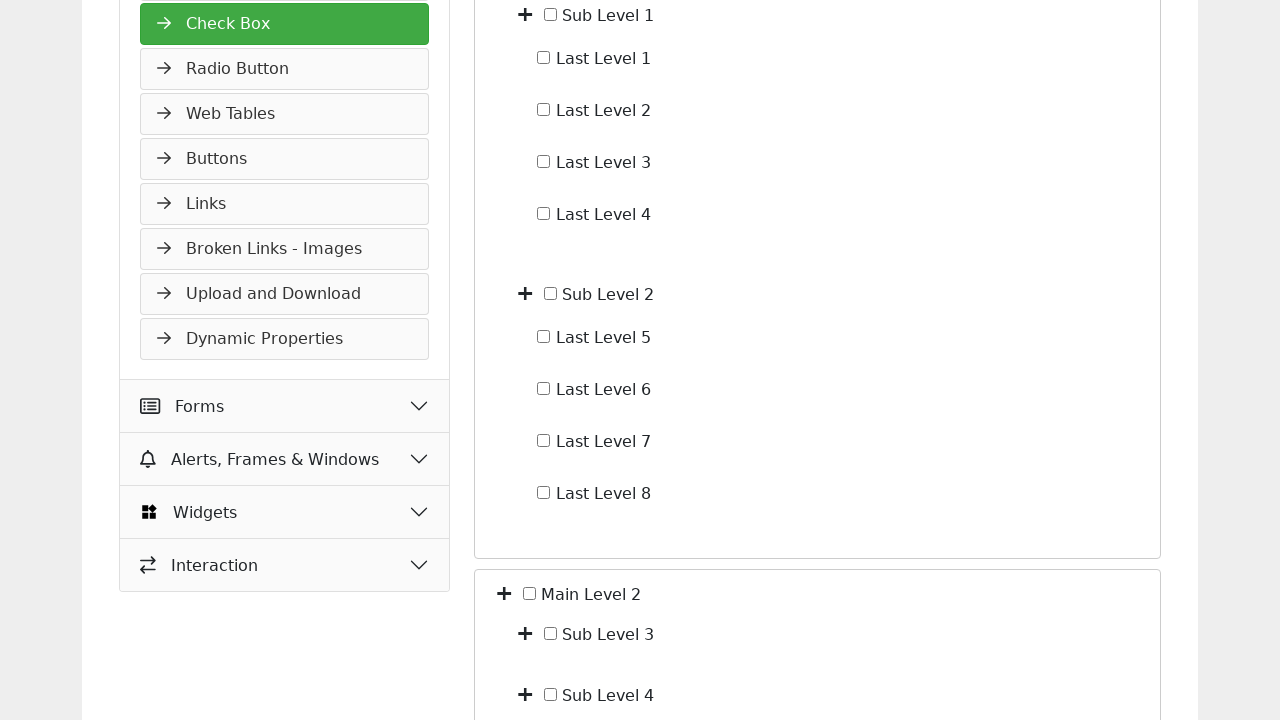

Clicked plus icon to expand checkbox tree at (525, 632) on [class*="plus"] >> nth=4
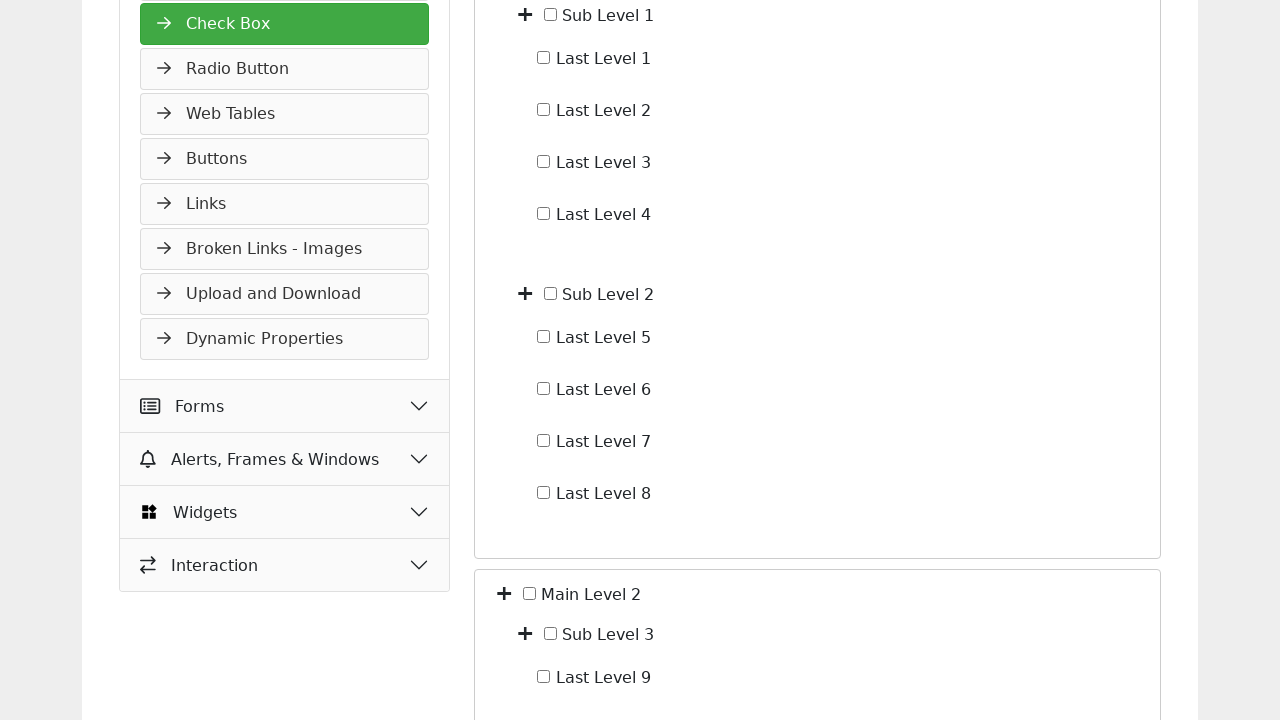

Clicked plus icon to expand checkbox tree at (525, 581) on [class*="plus"] >> nth=5
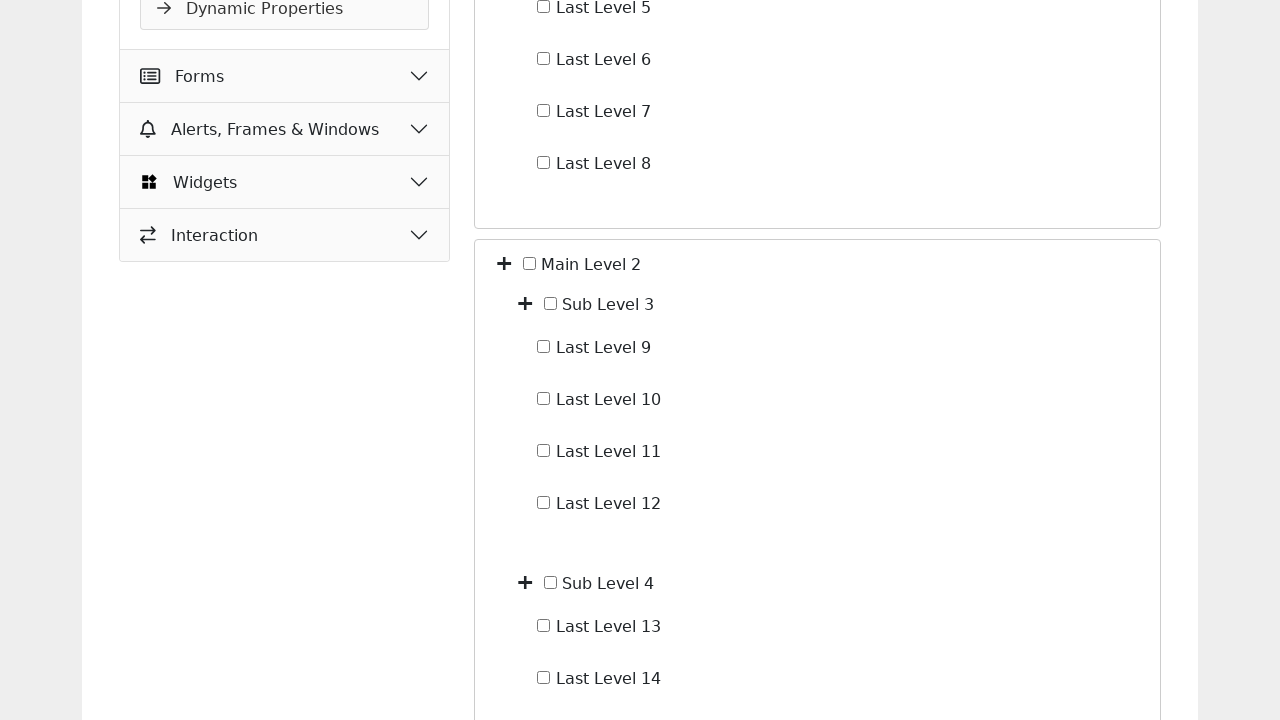

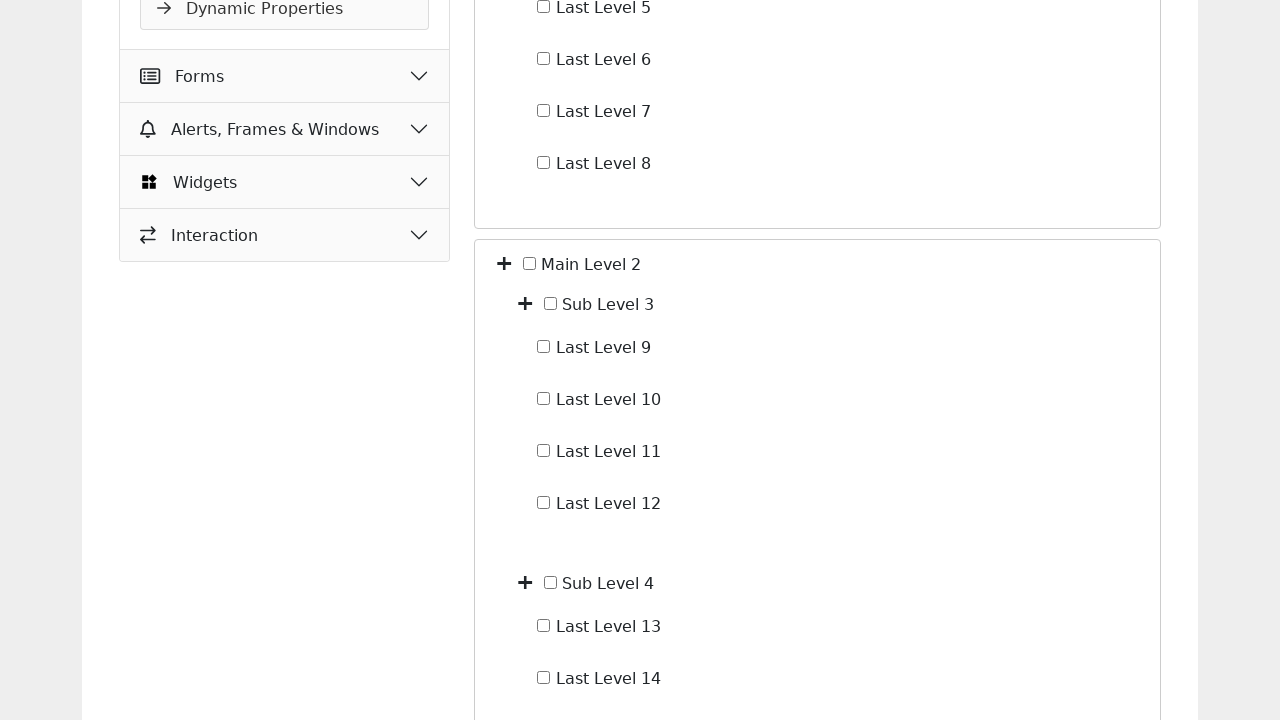